Tests expanding multiple FAQ dropdown items by clicking each one sequentially to reveal the answers

Starting URL: https://www.thenanoexperience.com/faq

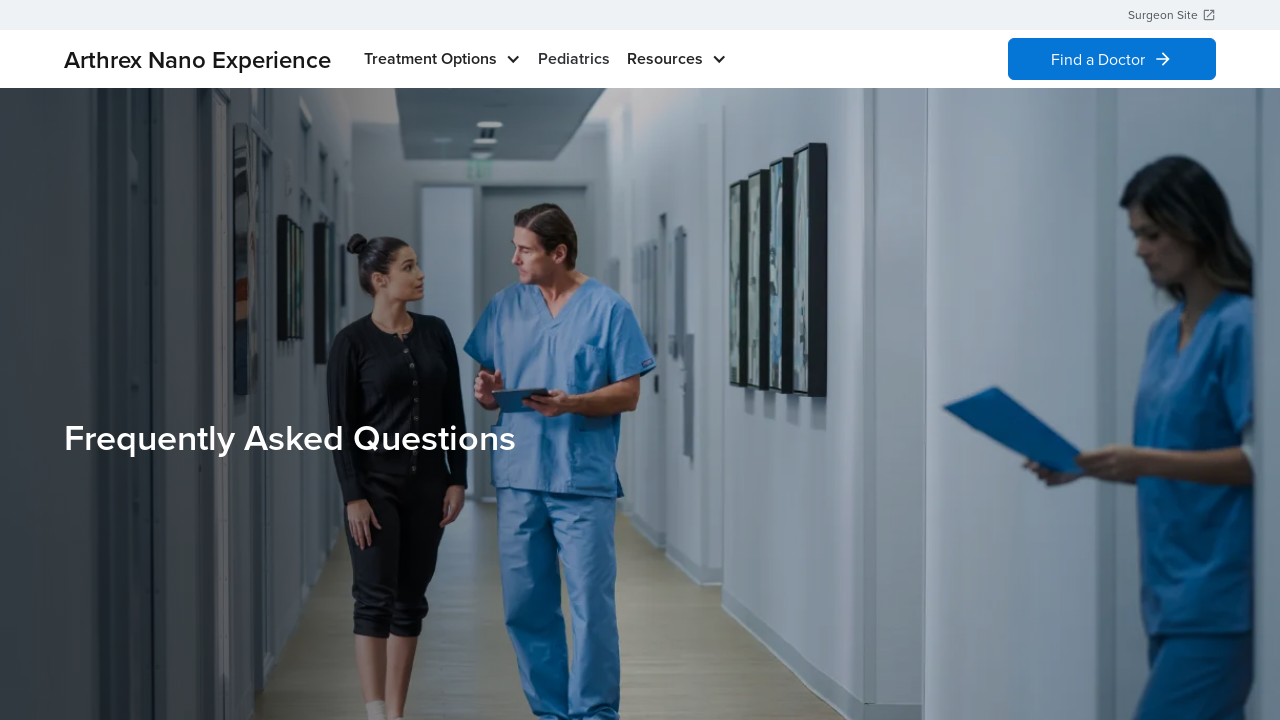

Scrolled down 500px to FAQ section
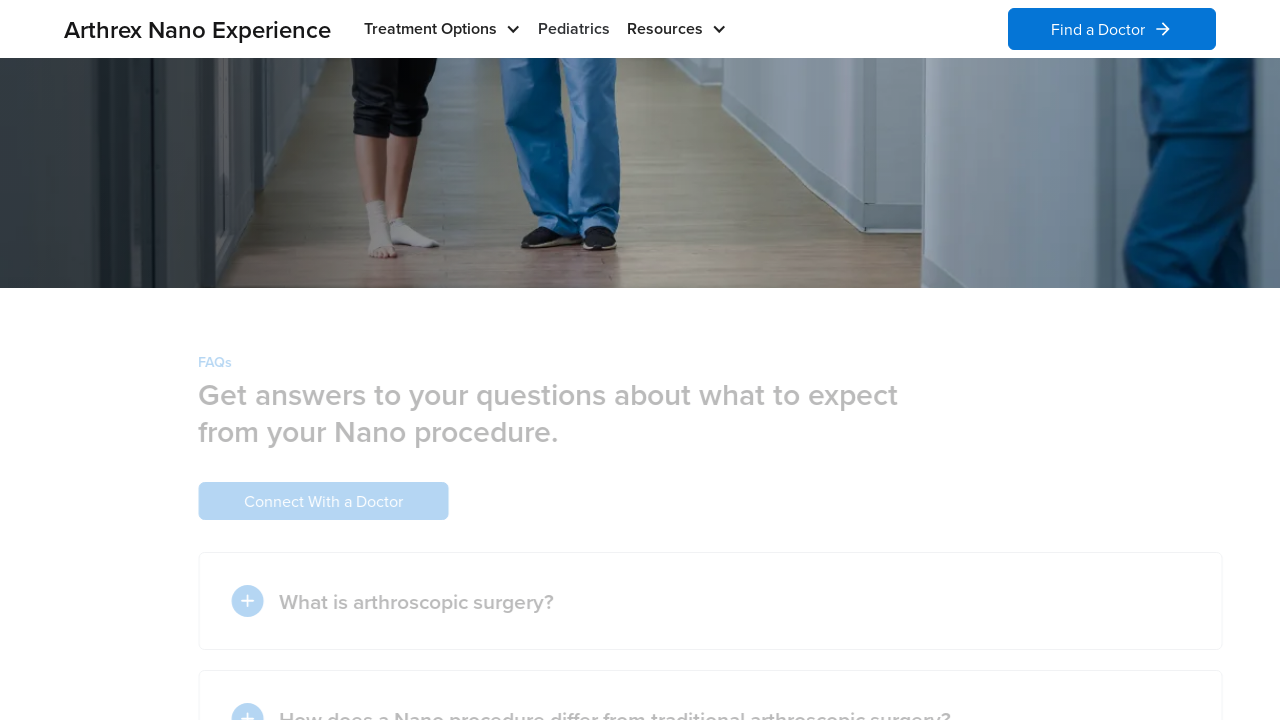

Expanded 'What is arthroscopic surgery?' dropdown at (177, 601) on xpath=//*[@id='w-dropdown-toggle-5']/div/img[2]
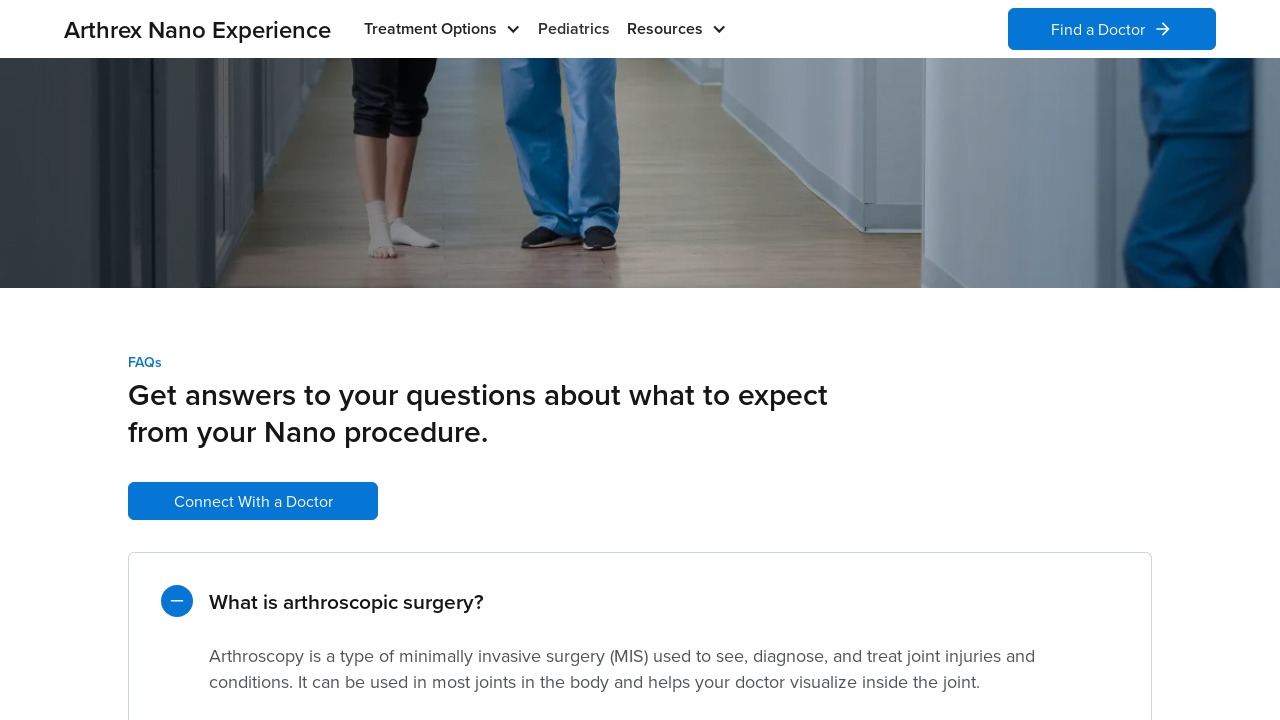

Expanded 'How does a Nano procedure differ from traditional arthroscopic surgery?' dropdown at (177, 360) on xpath=//*[@id='w-dropdown-toggle-6']/div/img[2]
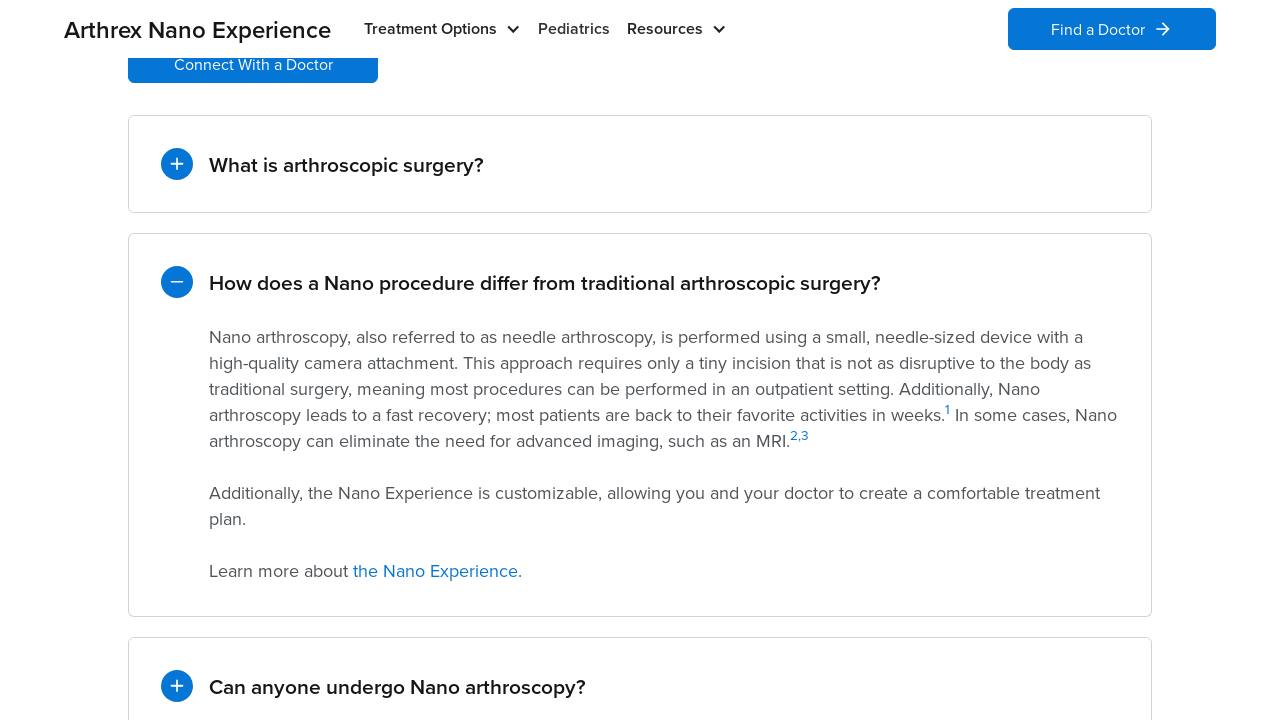

Expanded 'Can anyone undergo Nano arthroscopy?' dropdown at (177, 686) on xpath=//*[@id='w-dropdown-toggle-7']/div/img[2]
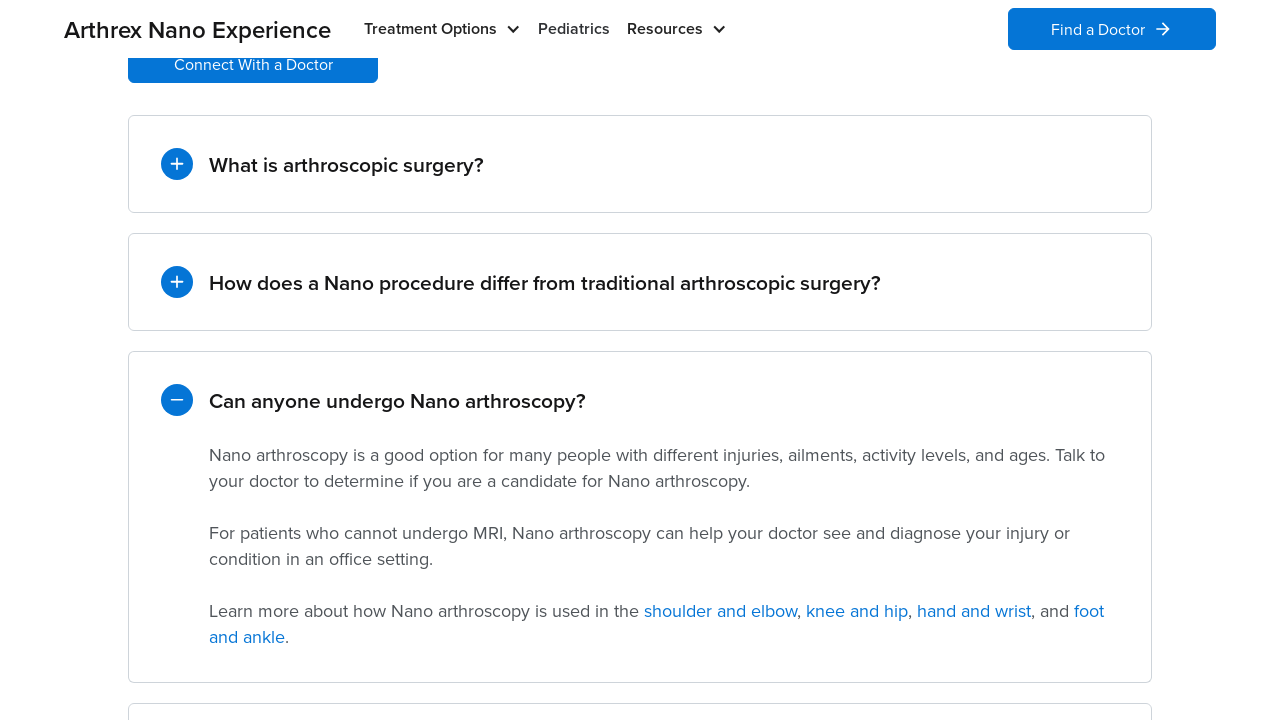

Expanded 'What are the benefits of Nano arthroscopy over other types of surgery?' dropdown at (177, 360) on xpath=//*[@id='w-dropdown-toggle-8']/div/img[2]
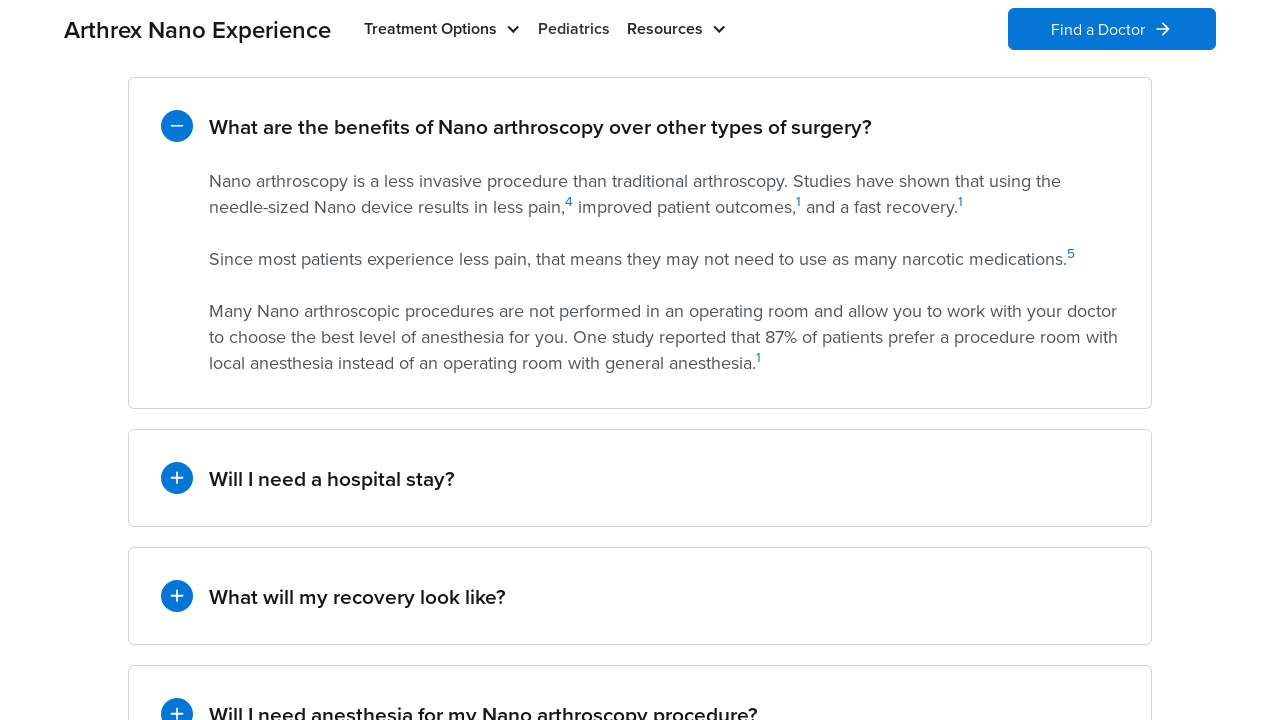

Expanded 'Will I need a hospital stay?' dropdown at (177, 478) on xpath=//*[@id='w-dropdown-toggle-9']/div/img[2]
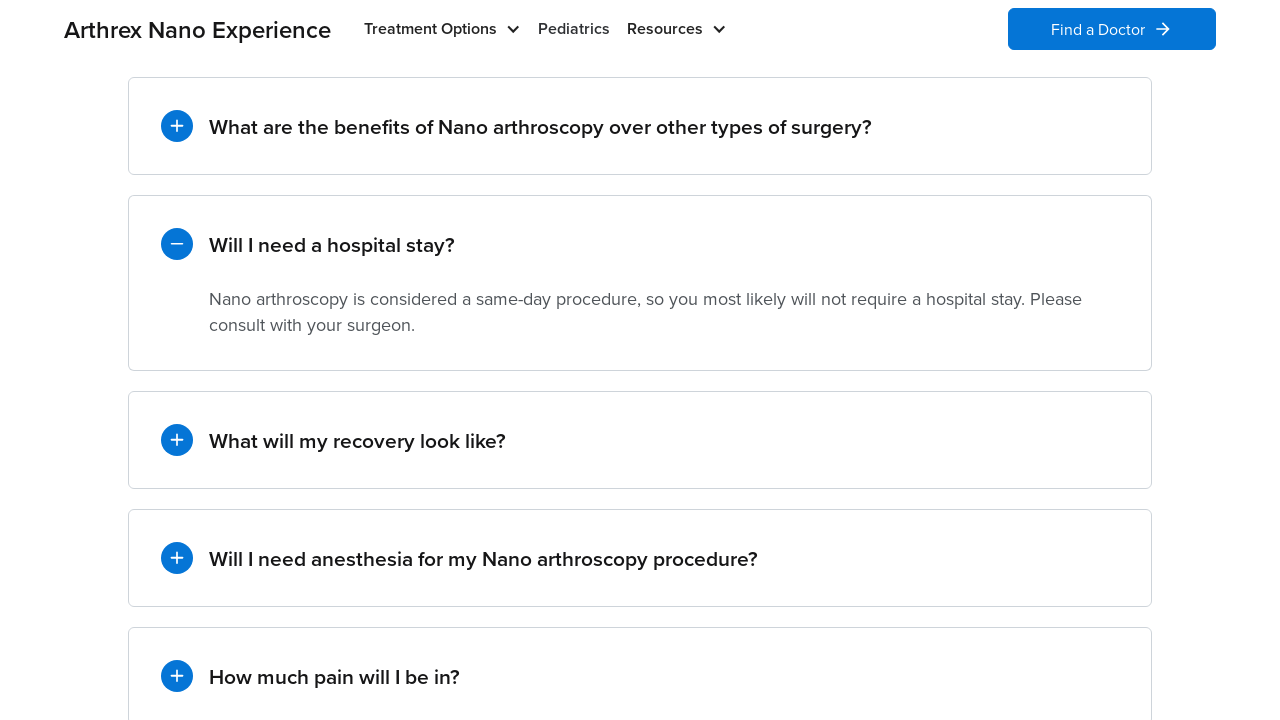

Expanded 'What will my recovery look like?' dropdown at (177, 440) on xpath=//*[@id='w-dropdown-toggle-10']/div/img[2]
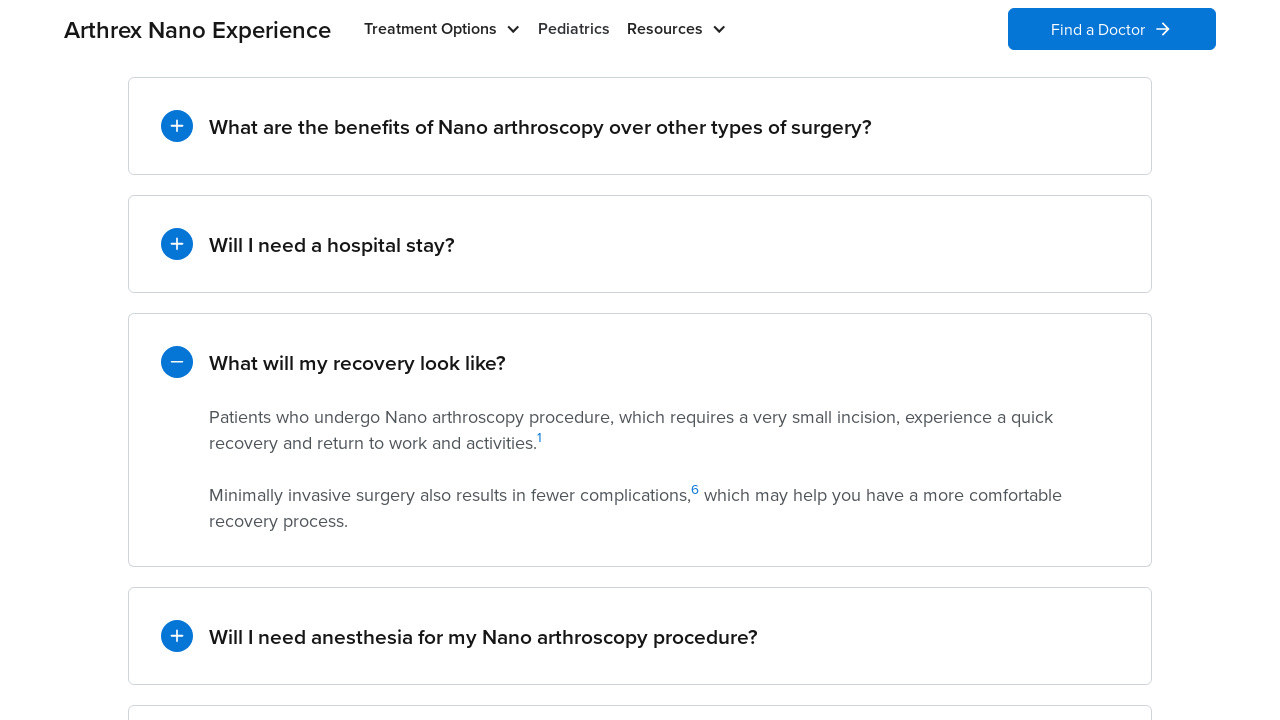

Expanded 'Will I need anesthesia for my Nano arthroscopy procedure?' dropdown at (177, 636) on xpath=//*[@id='w-dropdown-toggle-11']/div/img[2]
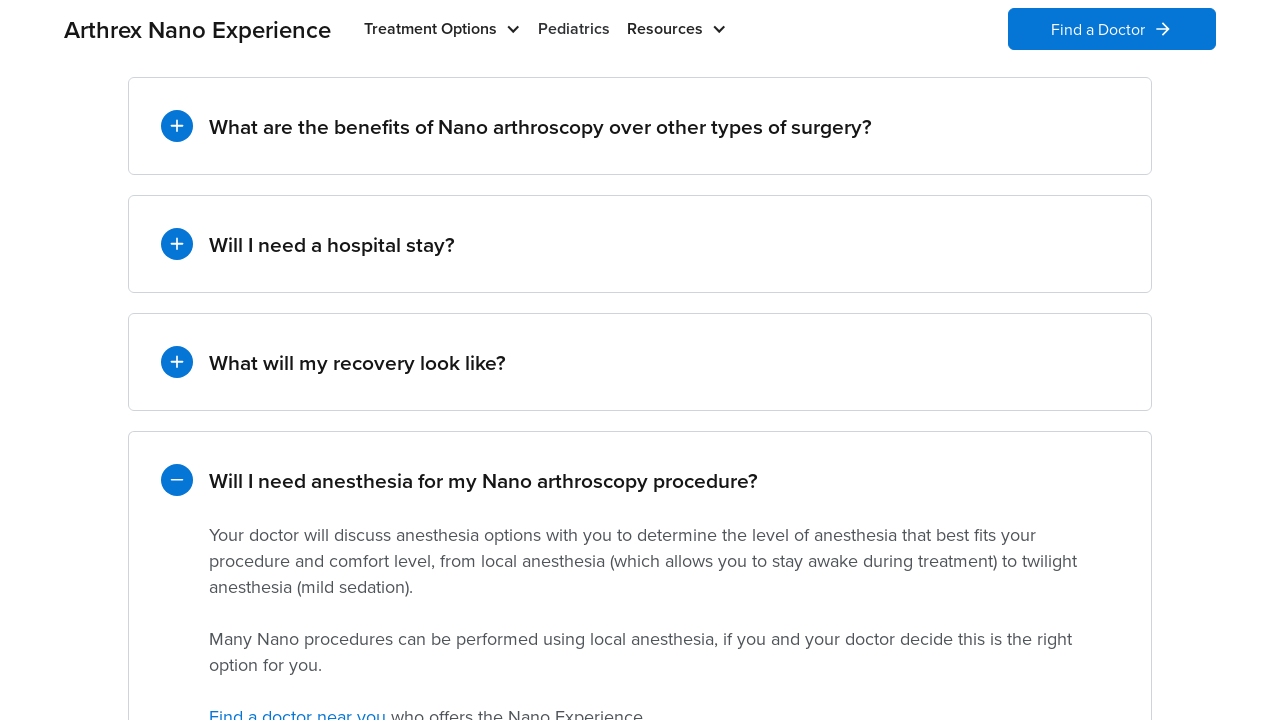

Expanded 'How much pain will I be in?' dropdown at (177, 360) on xpath=//*[@id='w-dropdown-toggle-12']/div/img[2]
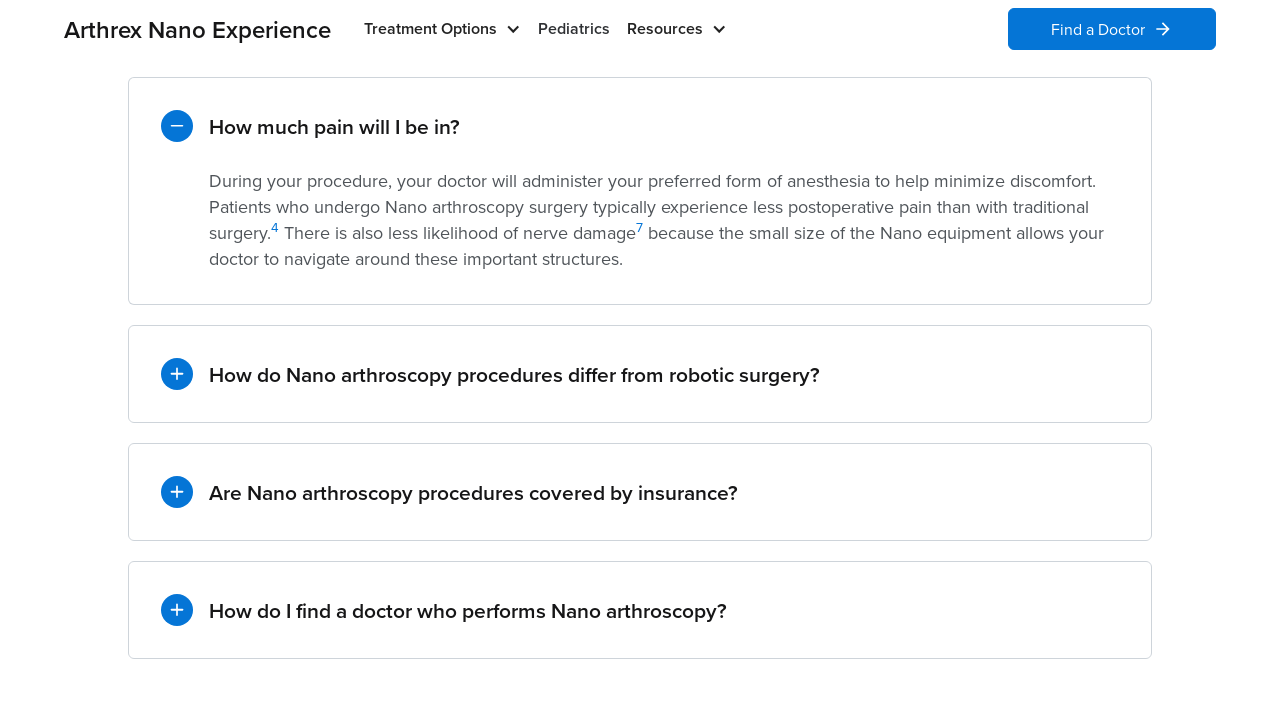

Expanded 'How do Nano arthroscopy procedures differ from robotic surgery?' dropdown at (177, 374) on xpath=//*[@id='w-dropdown-toggle-13']/div/img[2]
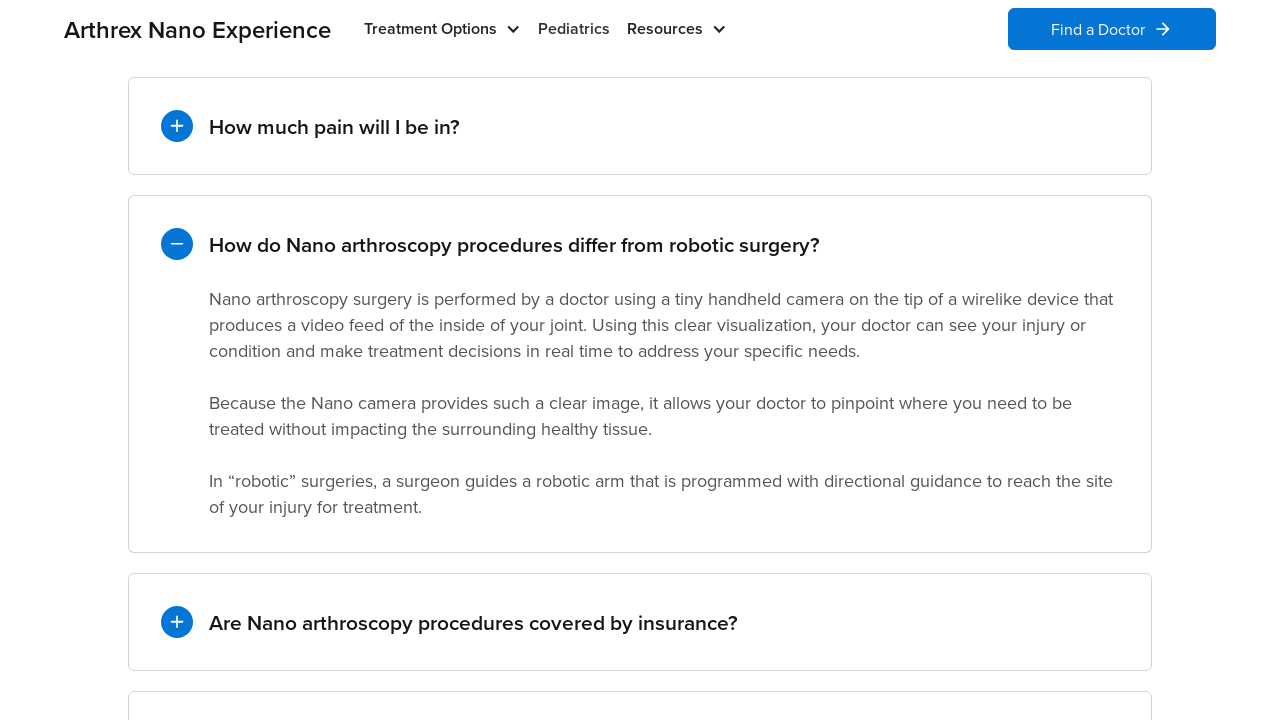

Expanded 'Are Nano arthroscopy procedures covered by insurance?' dropdown at (177, 622) on xpath=//*[@id='w-dropdown-toggle-14']/div/img[2]
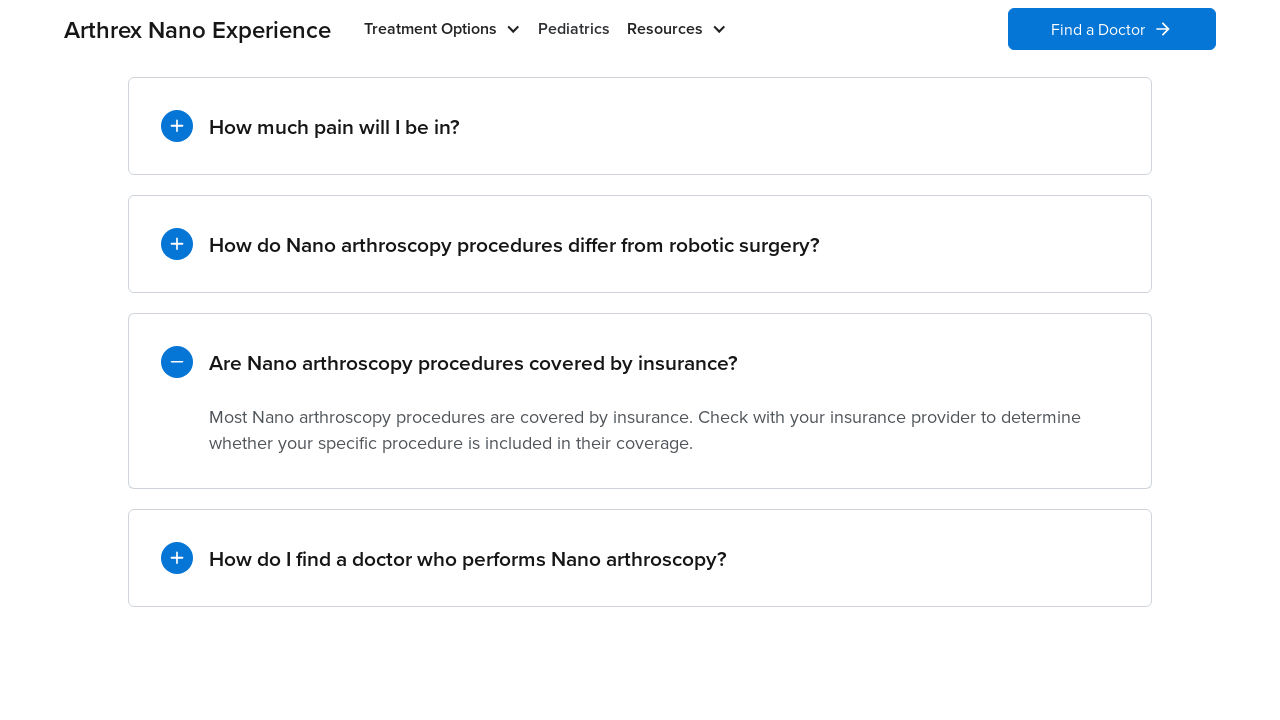

Expanded 'How do I find a doctor who performs arthroscopy?' dropdown at (177, 558) on xpath=//*[@id='w-dropdown-toggle-15']/div/img[2]
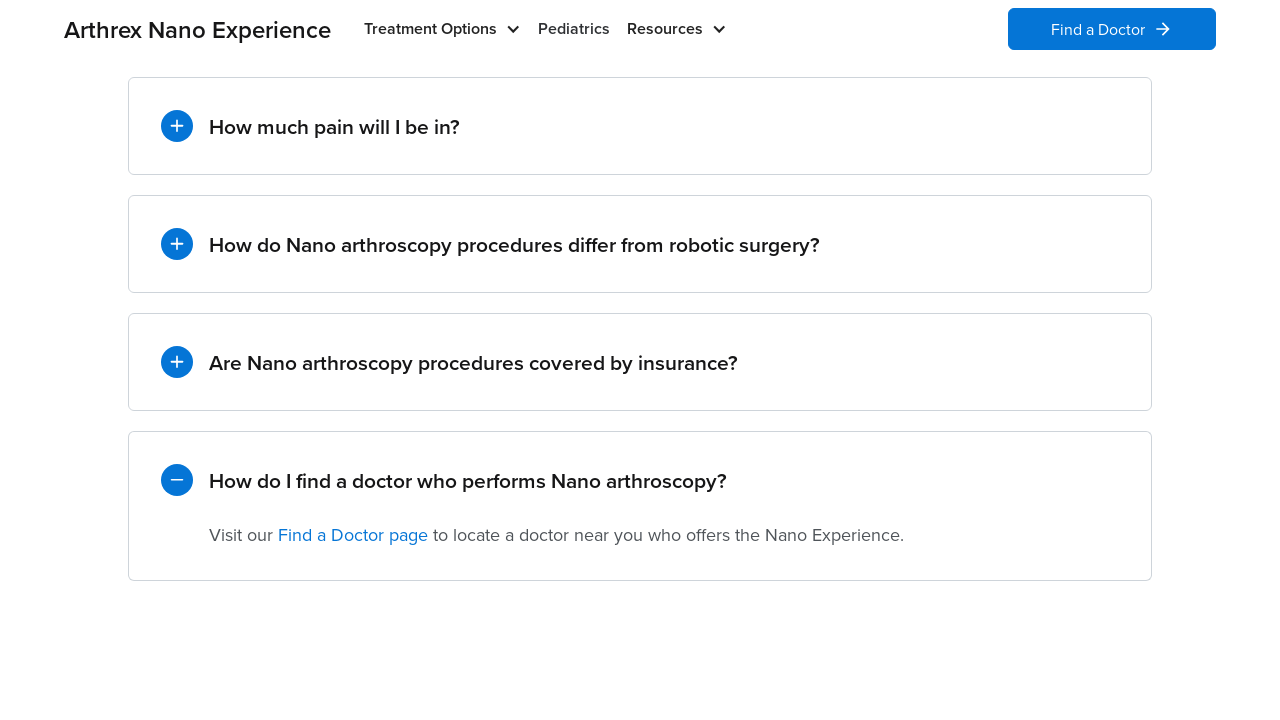

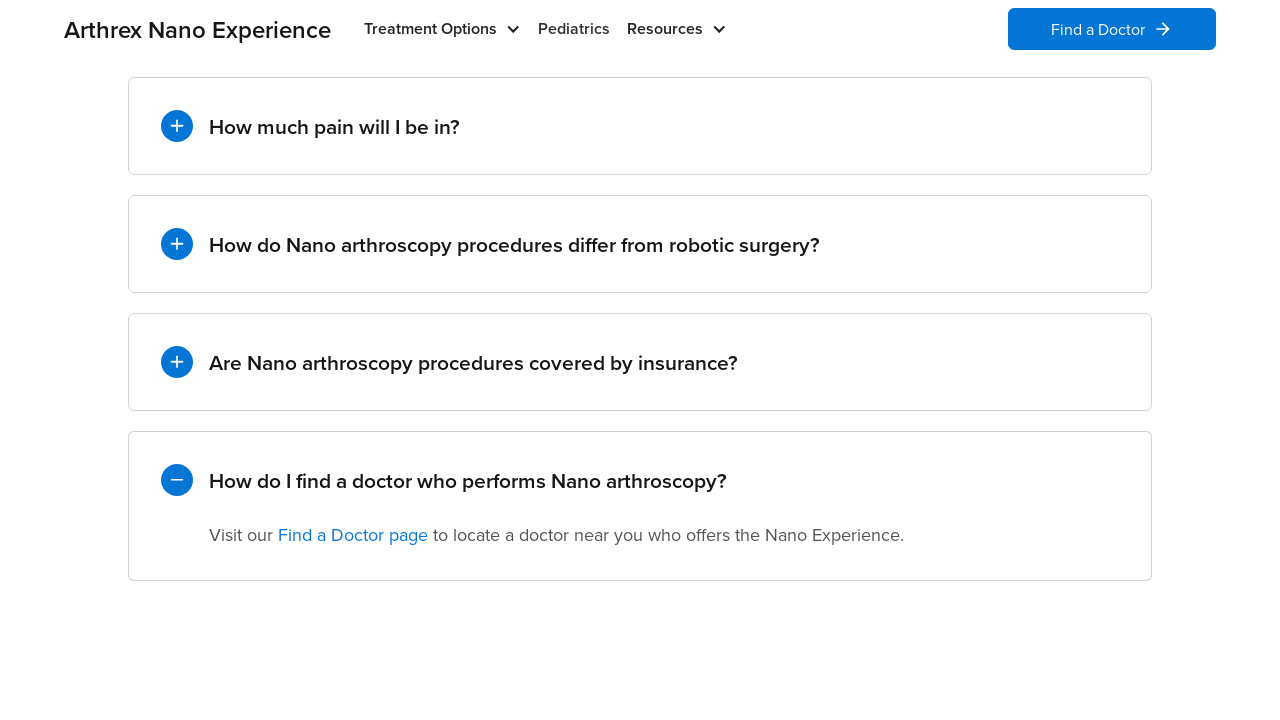